Navigates to Training Support website, verifies the heading text, then clicks on About Us link and verifies the About Us page header

Starting URL: https://www.training-support.net/

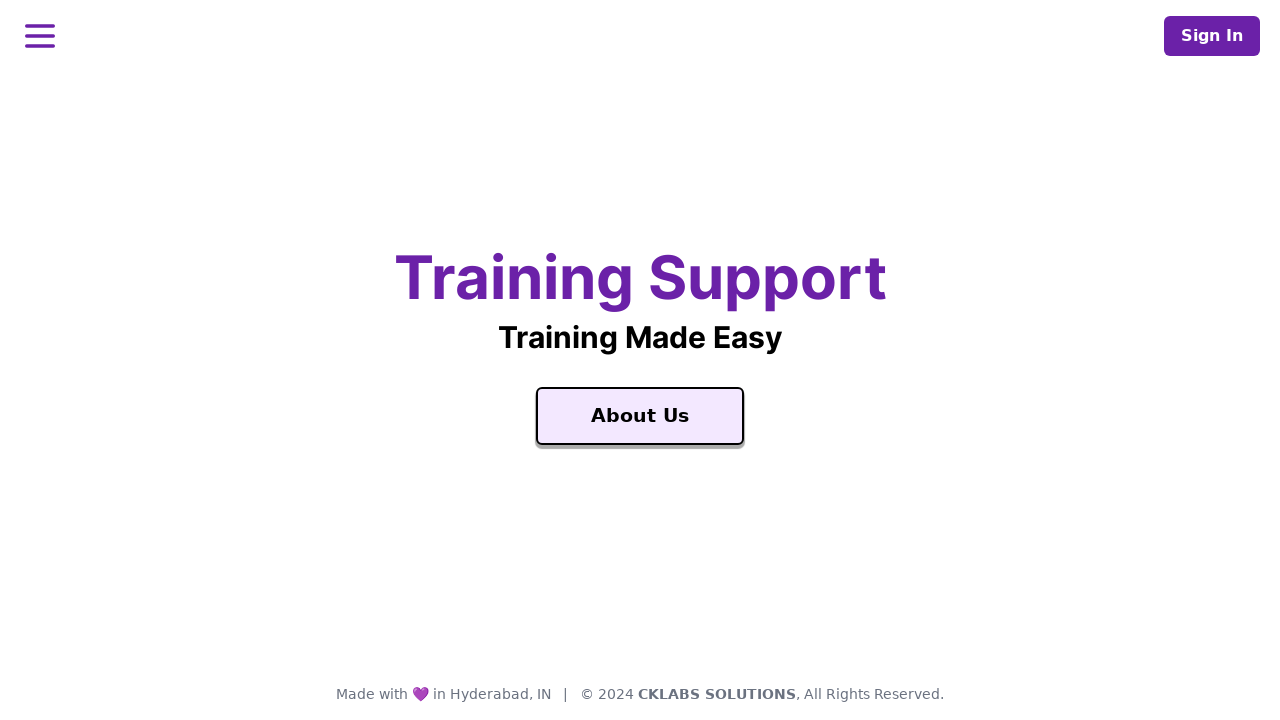

Waited for Training Support heading to load
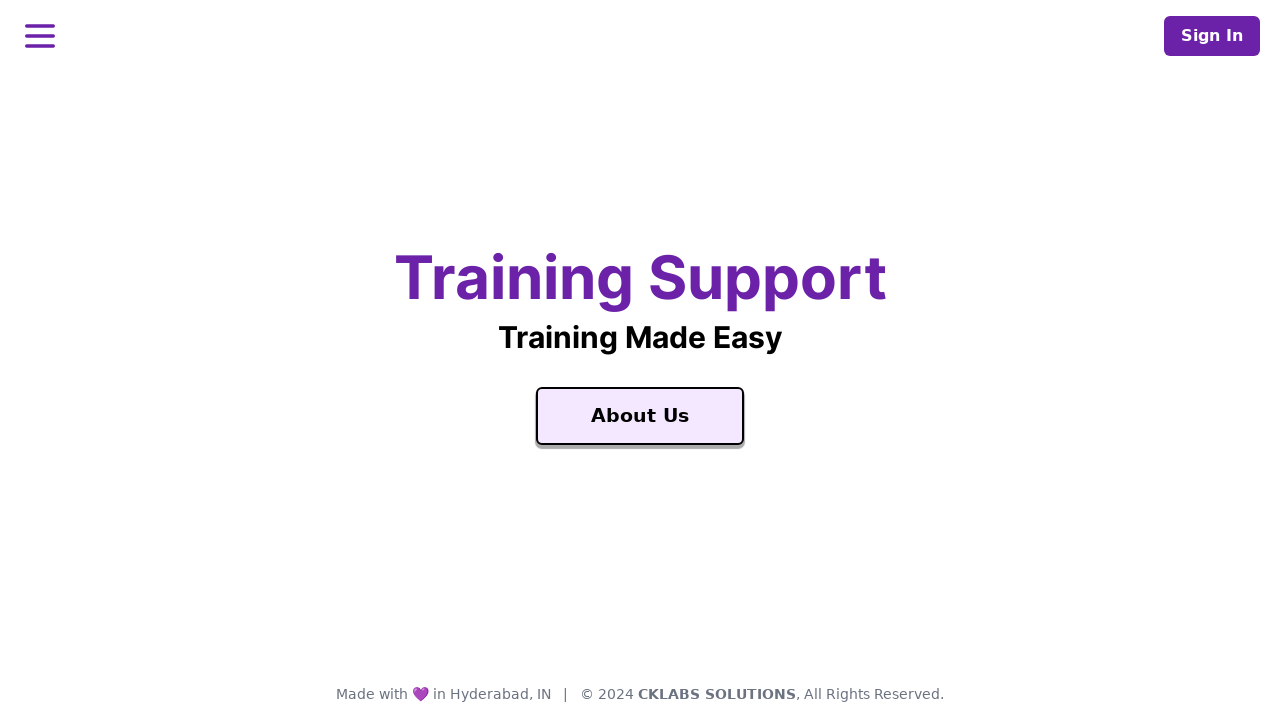

Retrieved heading text: Training Support
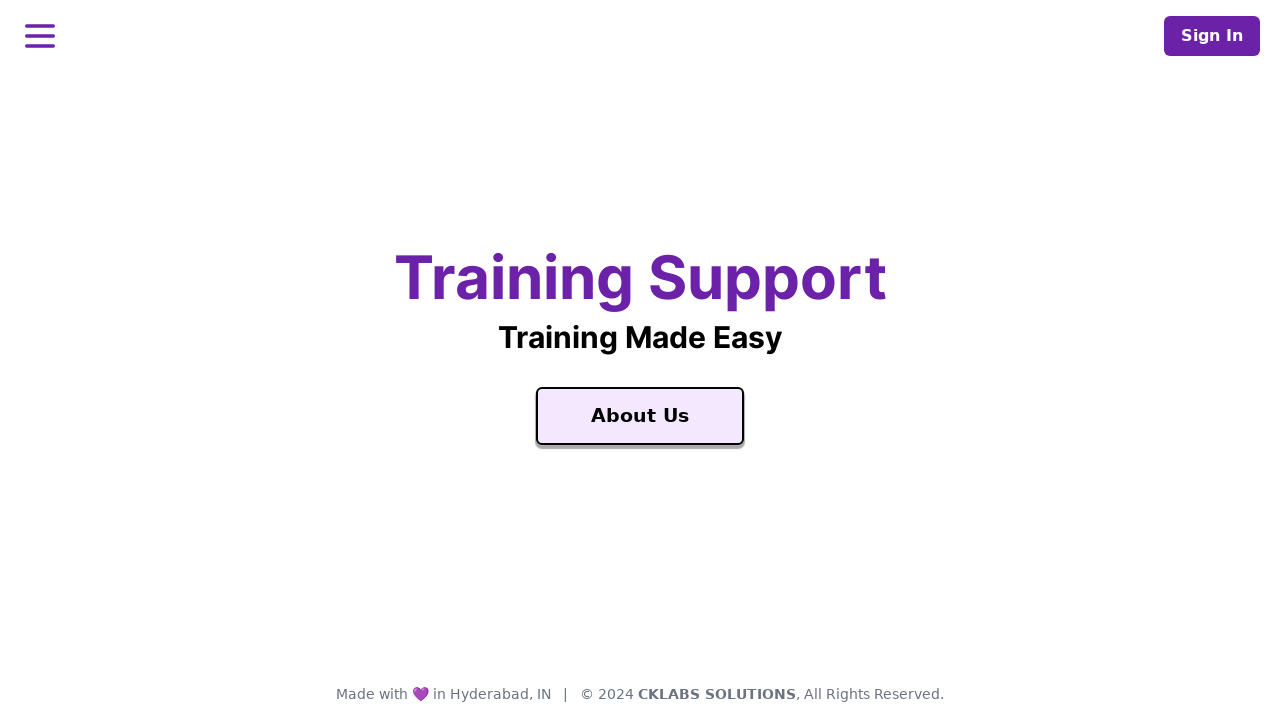

Clicked on About Us link at (640, 416) on text='About Us'
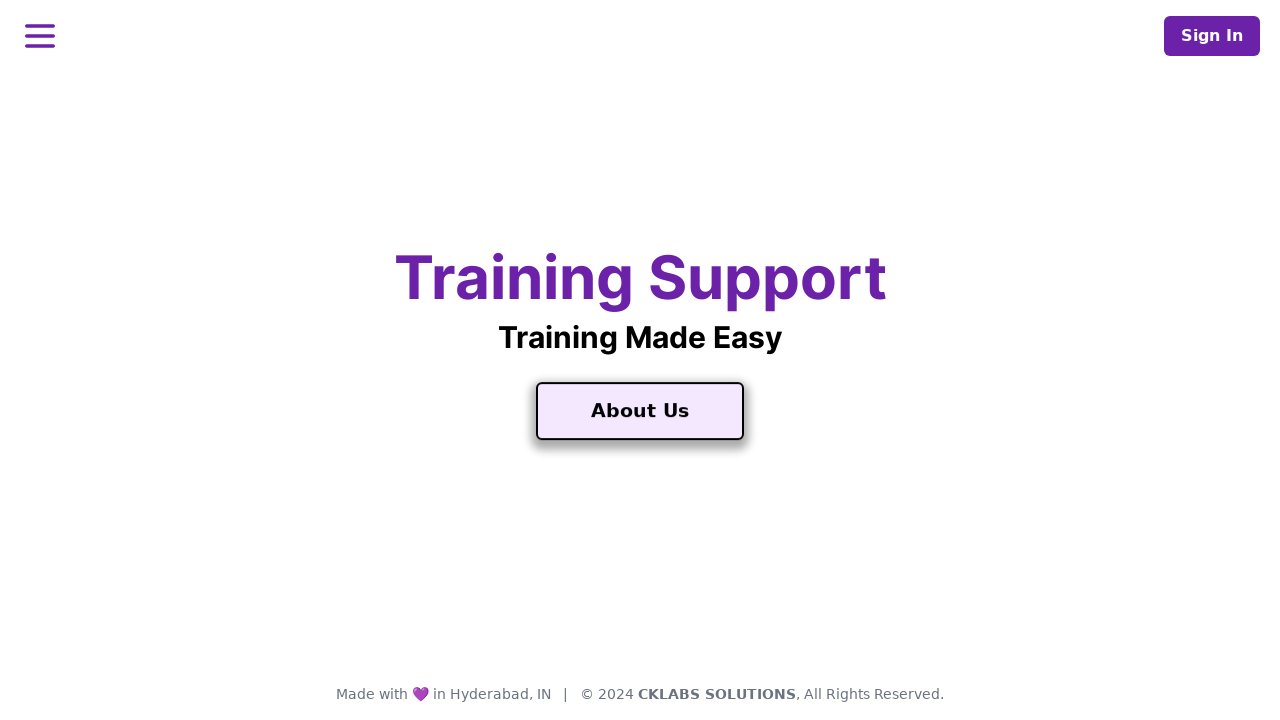

Waited for About Us page header to load
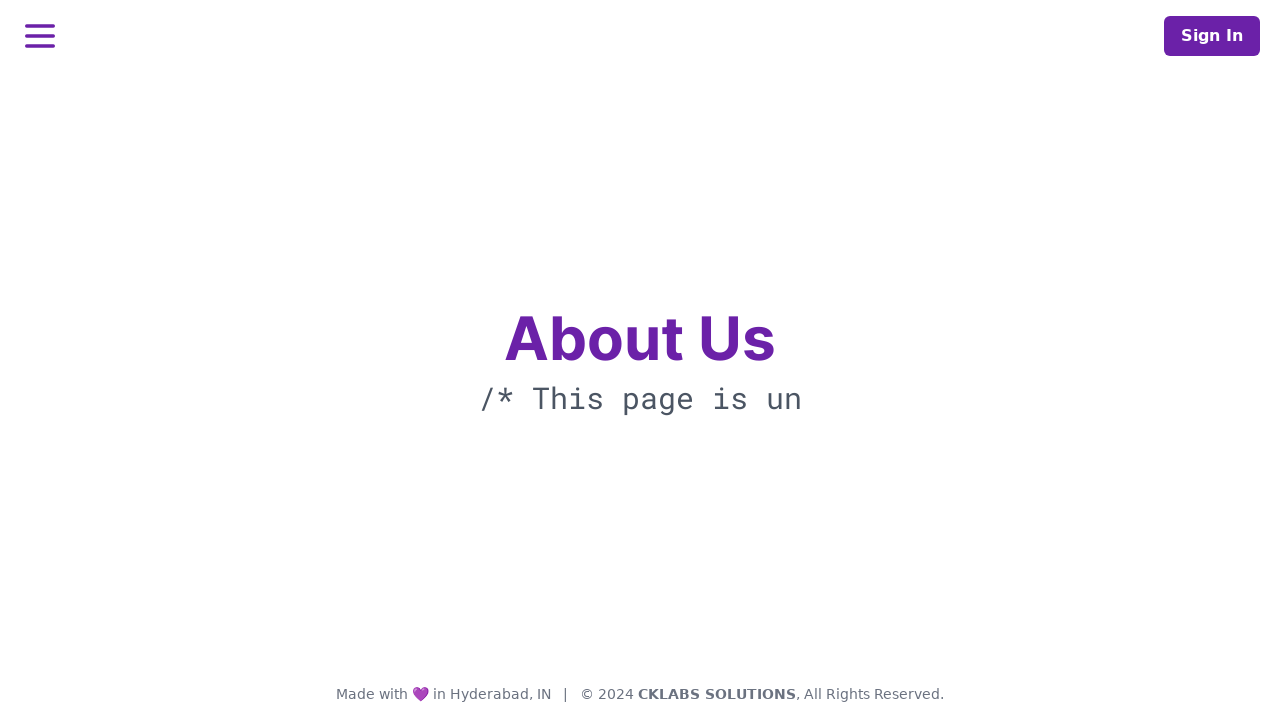

Retrieved About Us page header text: About Us
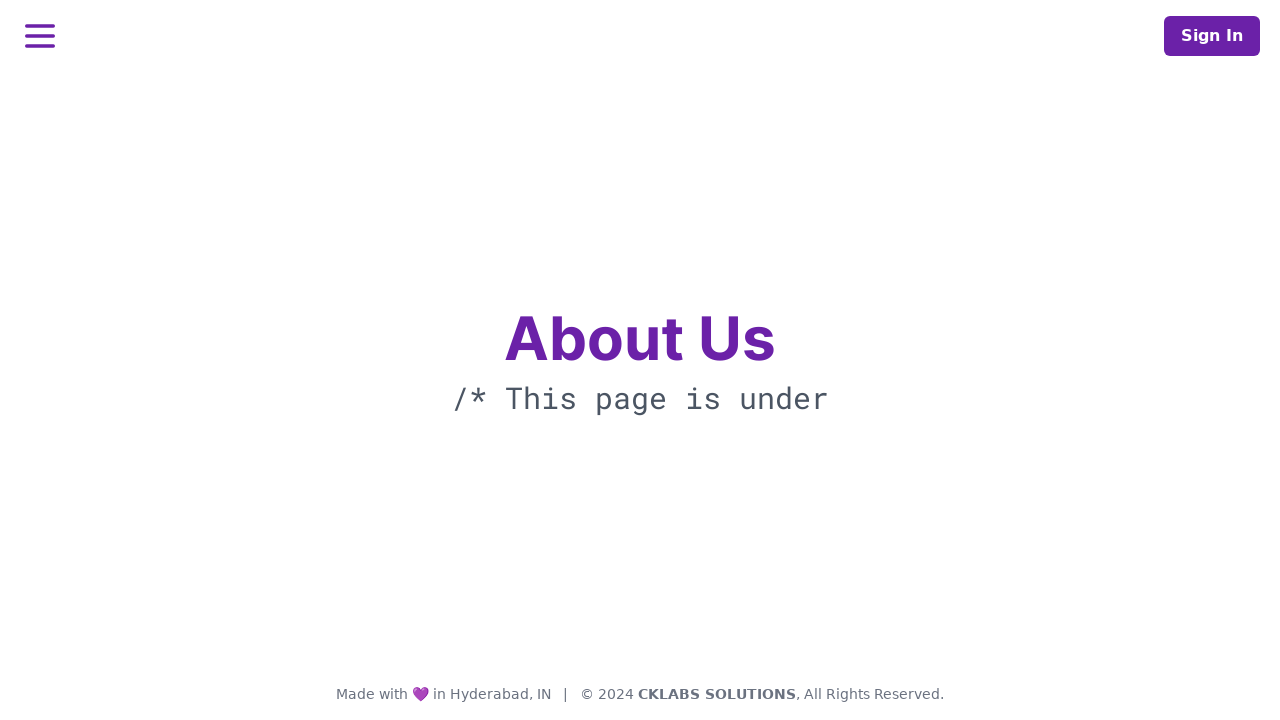

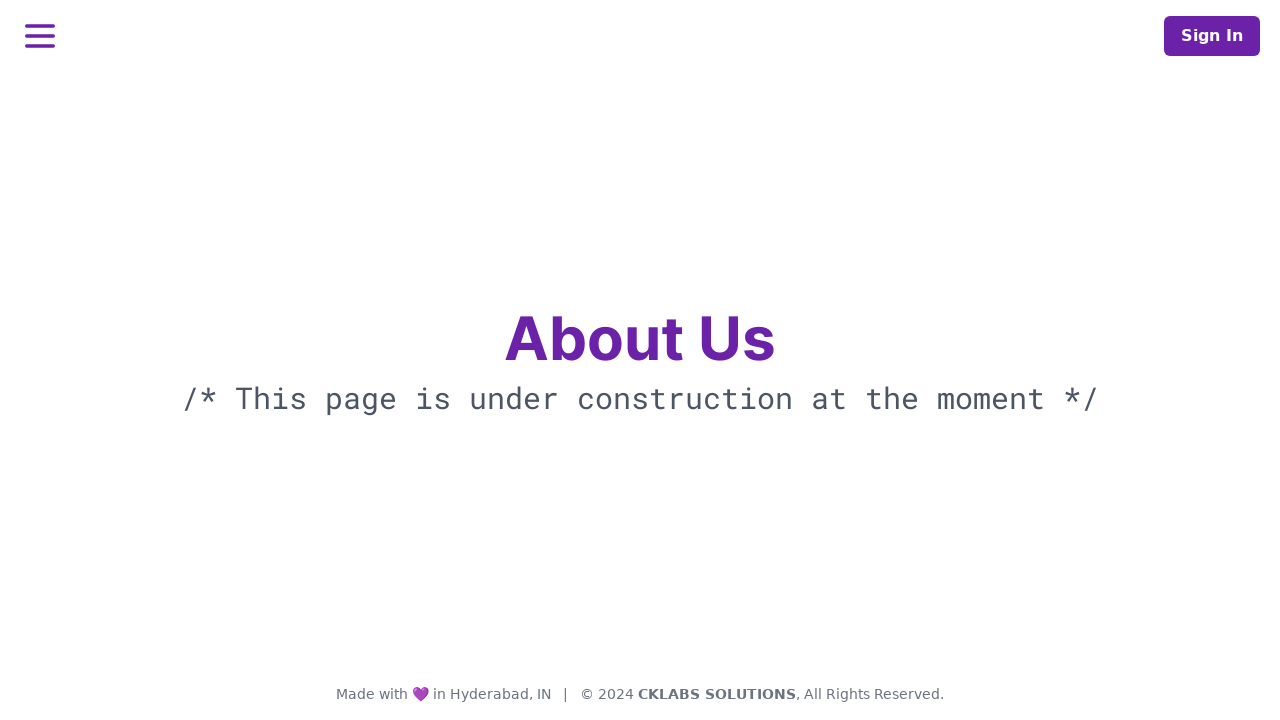